Tests flight booking form by selecting origin and destination cities, selecting current date, adding passengers, selecting currency, and submitting the search

Starting URL: https://rahulshettyacademy.com/dropdownsPractise/

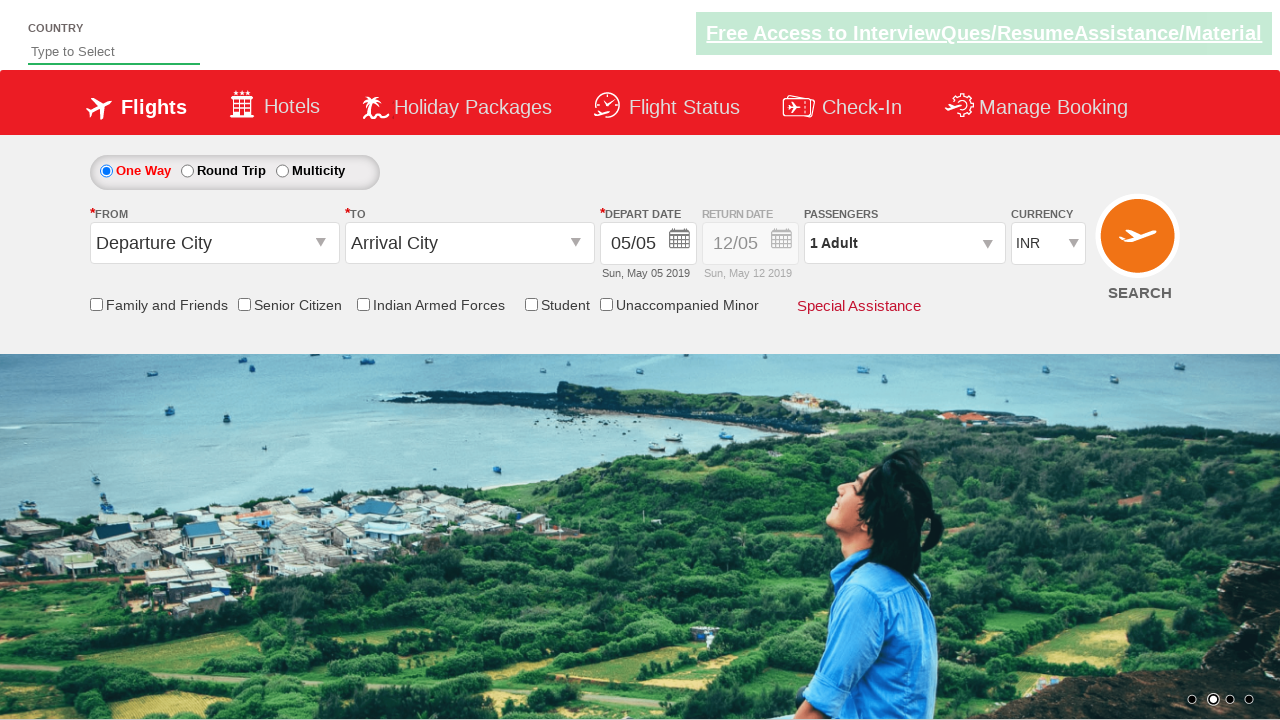

Clicked origin station dropdown at (214, 243) on #ctl00_mainContent_ddl_originStation1_CTXT
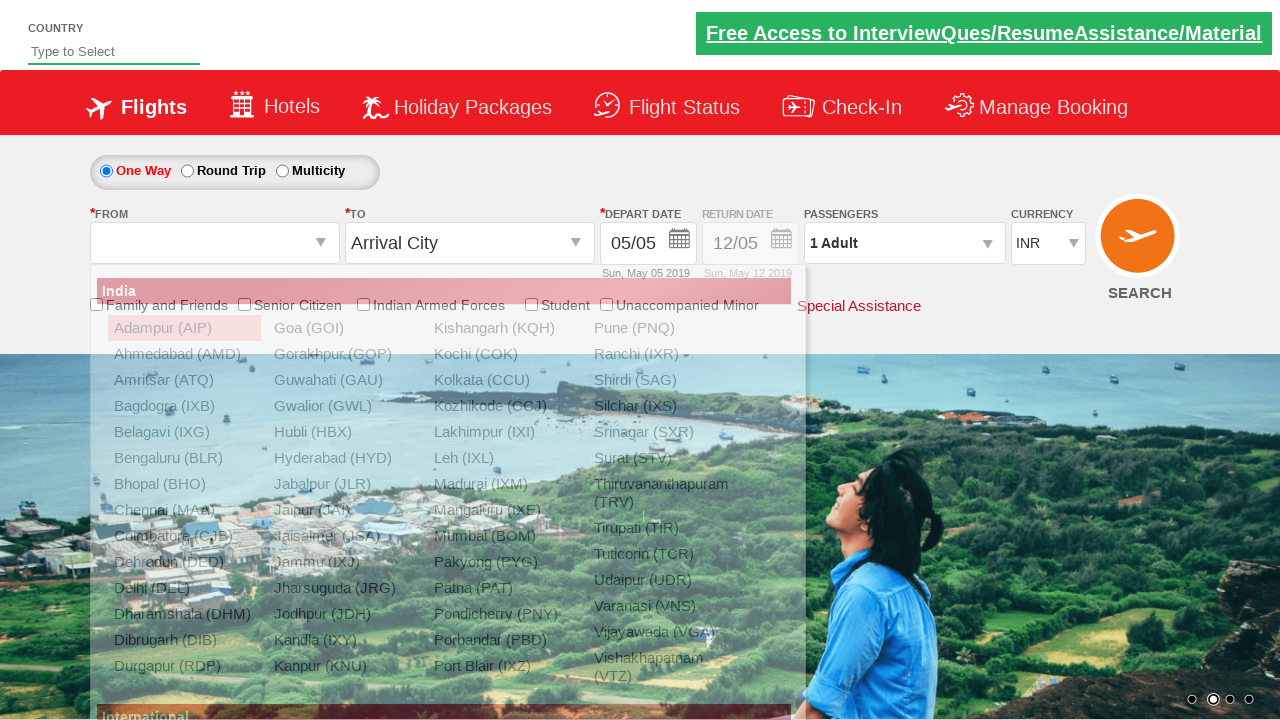

Selected AIP (Agartala) as origin city at (184, 328) on a[value='AIP']
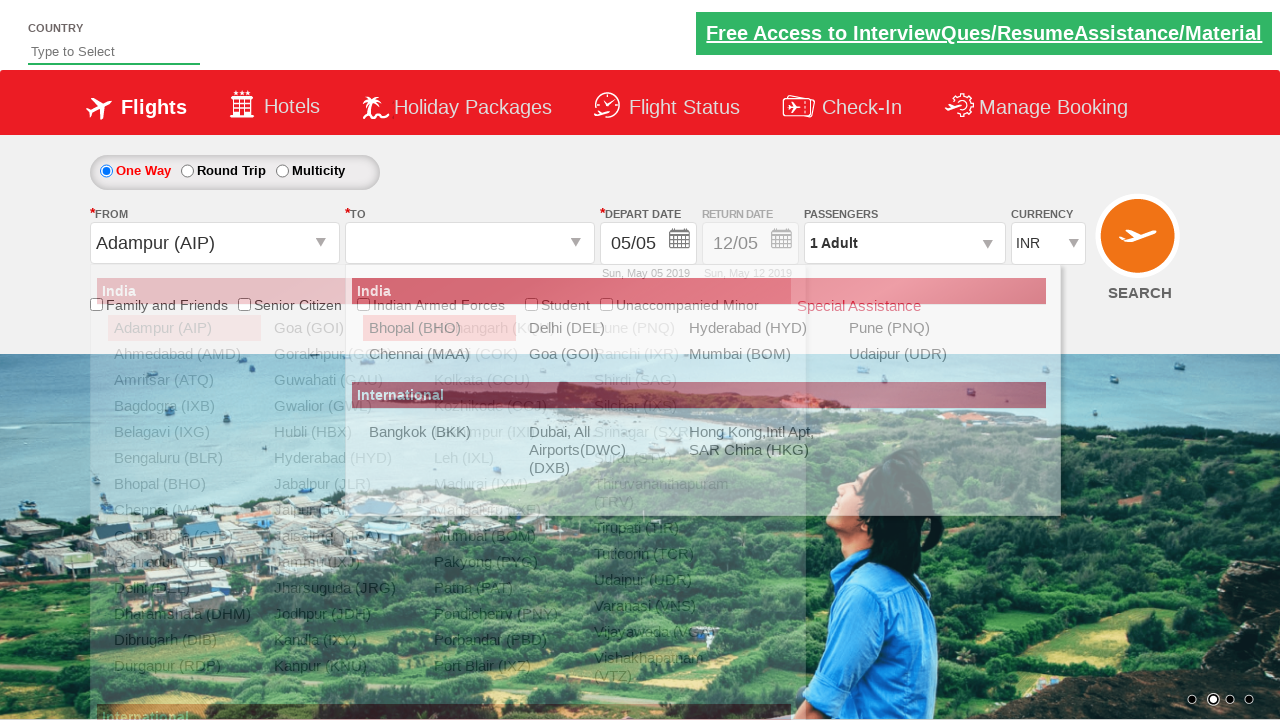

Clicked destination station dropdown at (470, 243) on #ctl00_mainContent_ddl_destinationStation1_CTXT
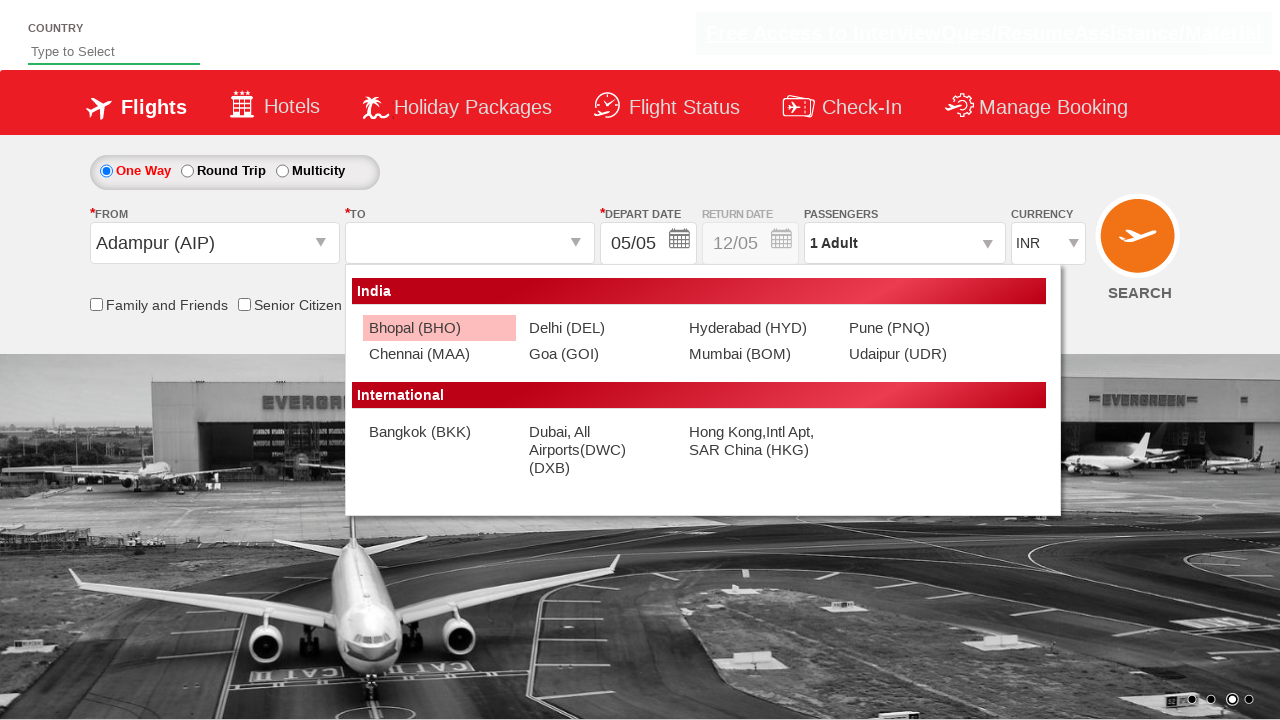

Selected DEL (Delhi) as destination city at (599, 328) on div#glsctl00_mainContent_ddl_destinationStation1_CTNR a[value='DEL']
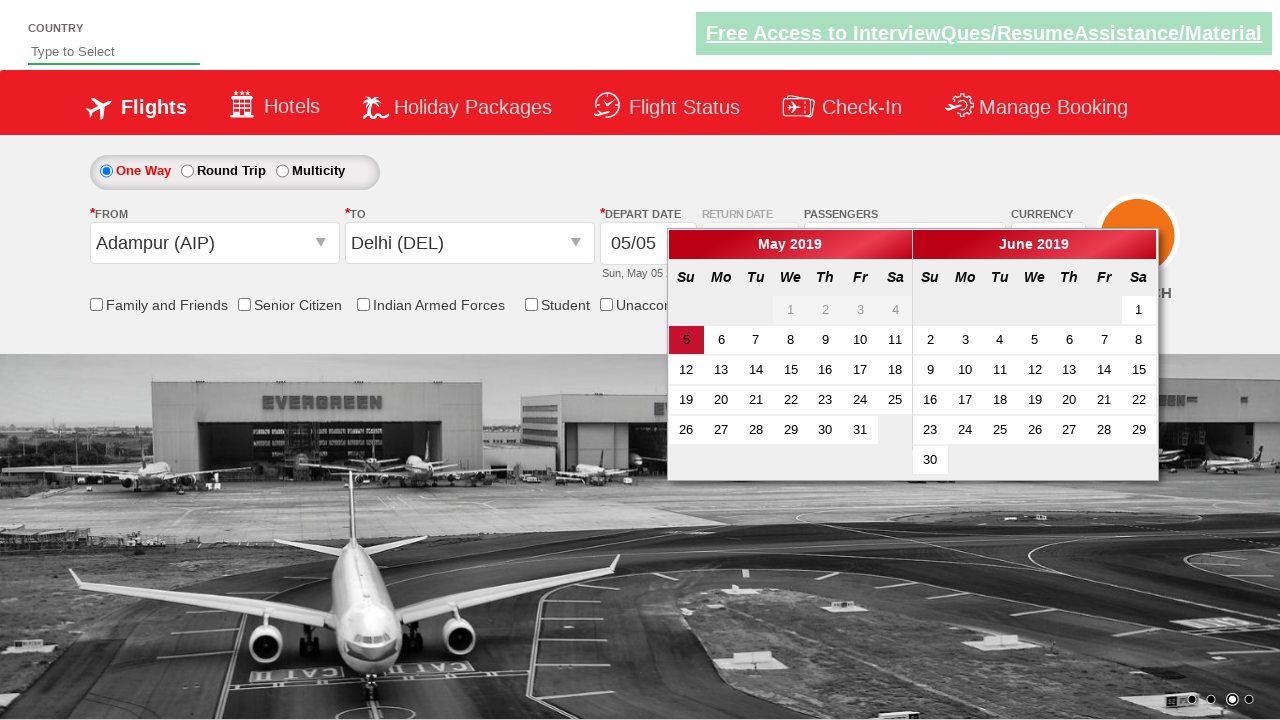

Selected one-way trip option at (106, 171) on #ctl00_mainContent_rbtnl_Trip_0
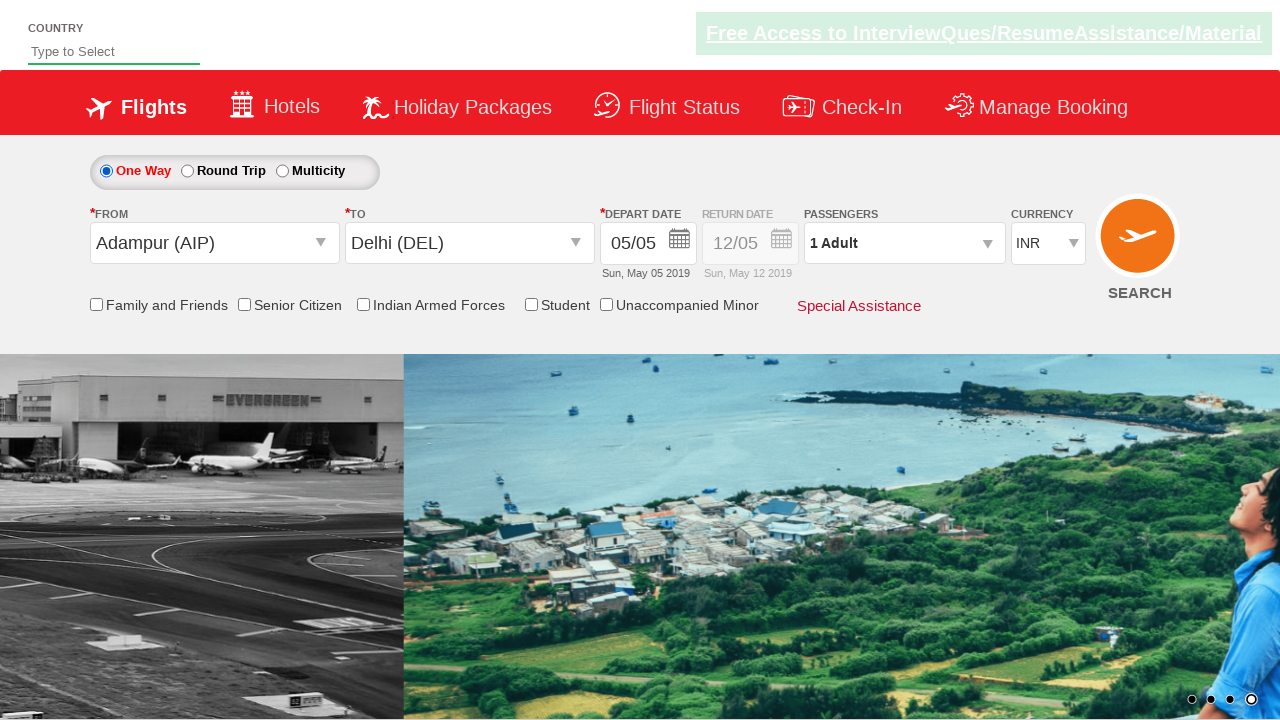

Clicked on date field to open date picker at (750, 244) on [name='ctl00$mainContent$view_date2']
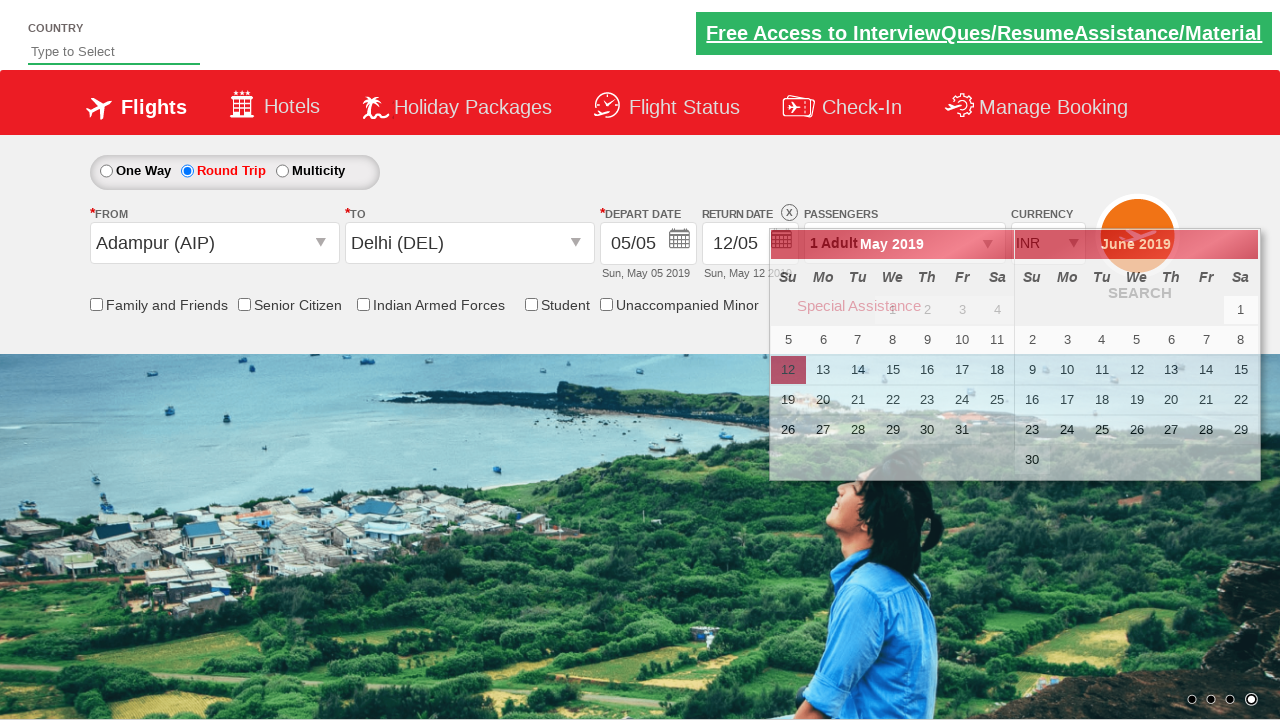

Selected current day from date picker at (788, 370) on .ui-datepicker-current-day
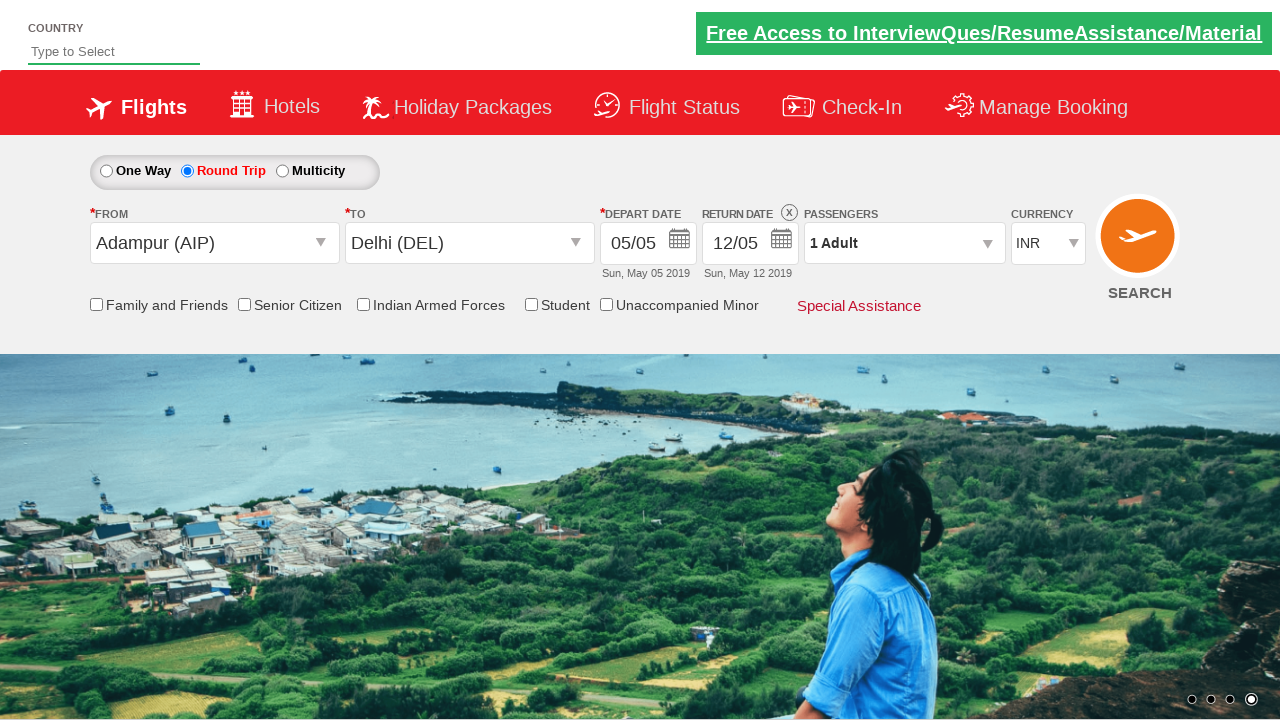

Clicked on passenger info dropdown at (904, 243) on #divpaxinfo
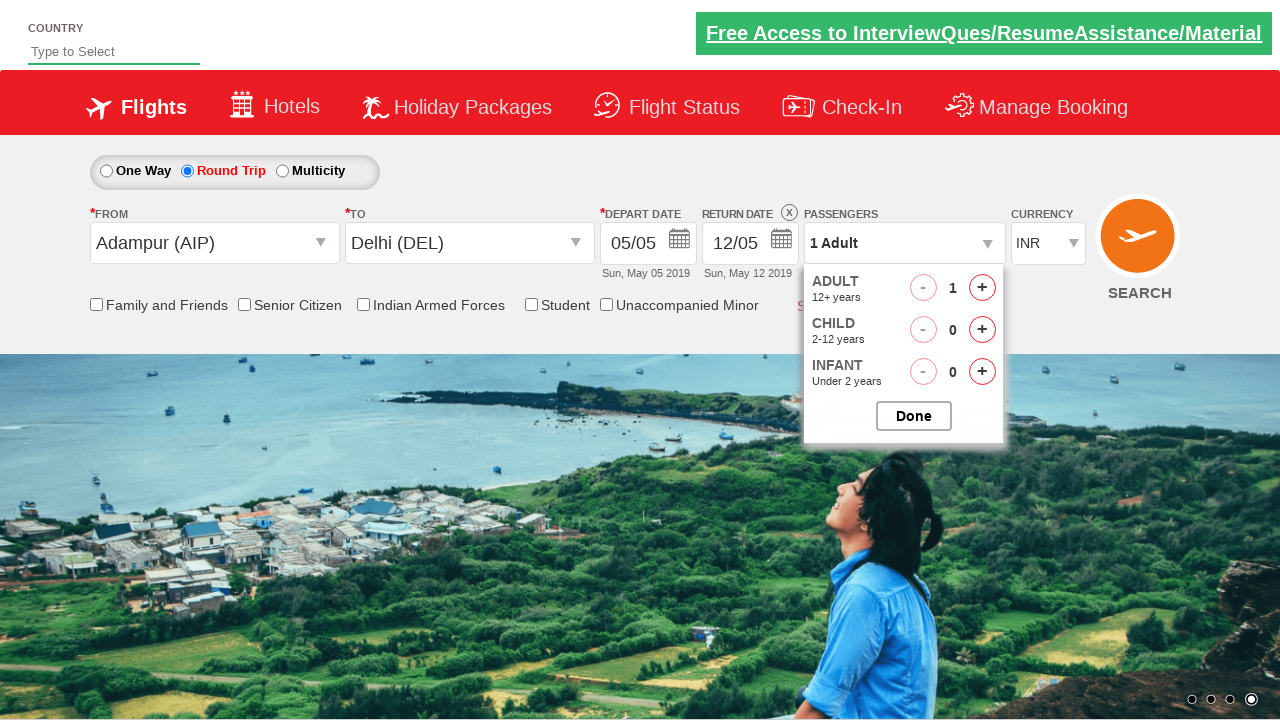

Added first additional adult passenger at (982, 288) on #hrefIncAdt
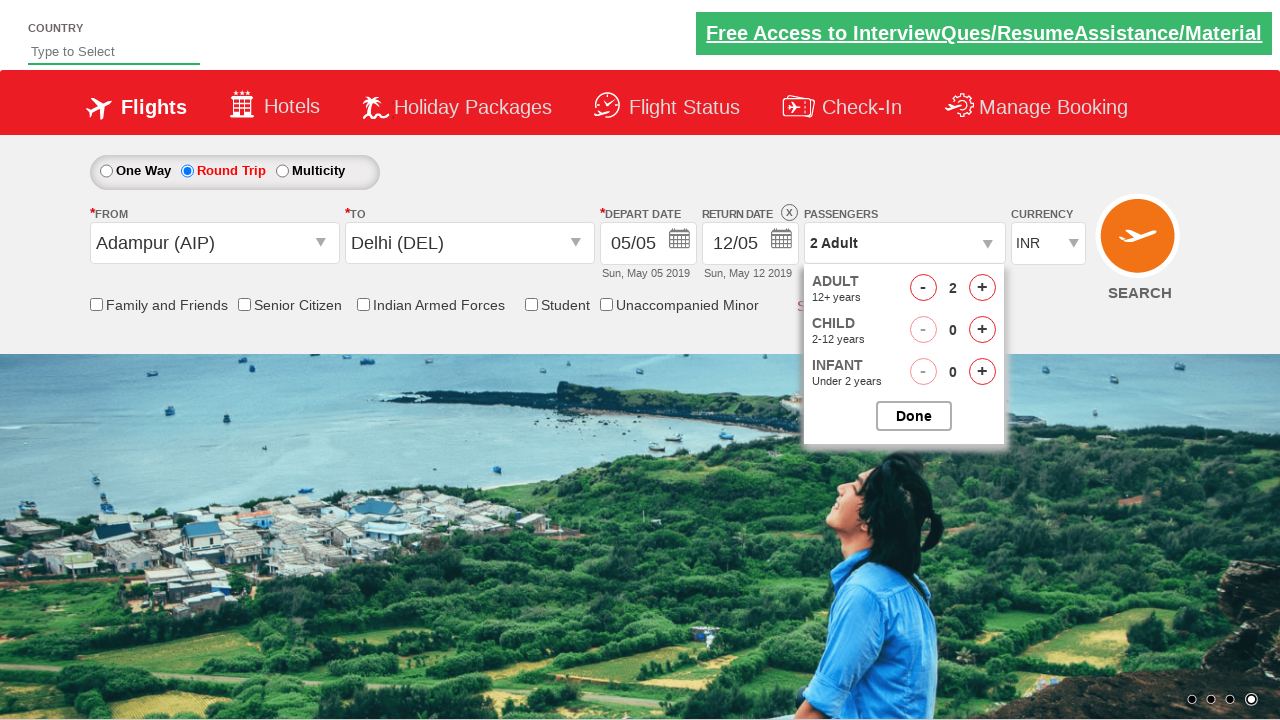

Added second additional adult passenger at (982, 288) on #hrefIncAdt
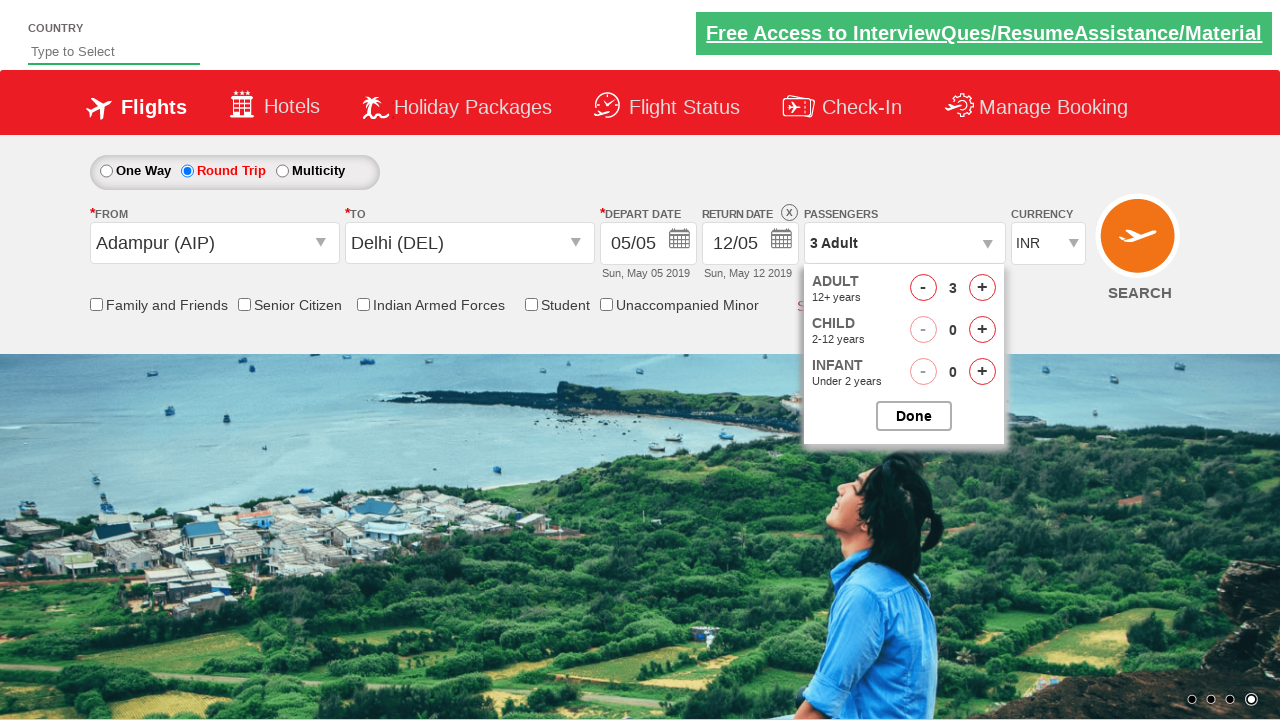

Closed passenger selection panel at (914, 416) on #btnclosepaxoption
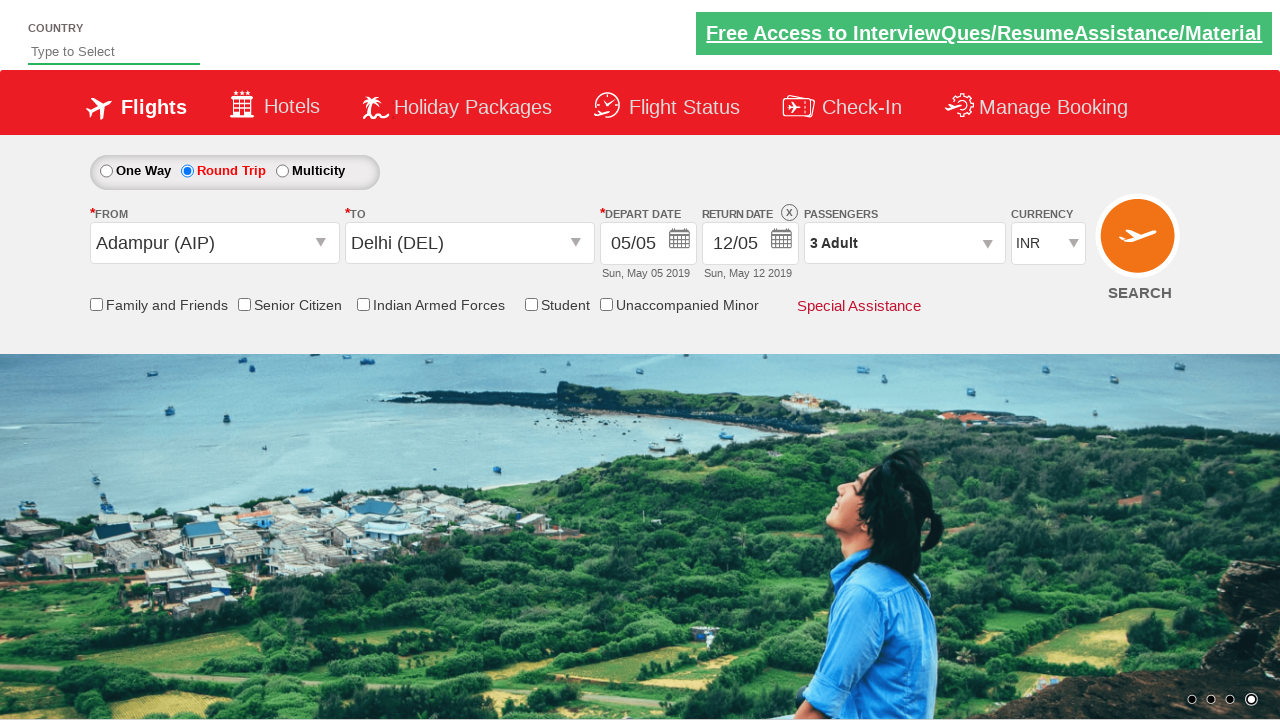

Selected USD currency from dropdown on #ctl00_mainContent_DropDownListCurrency
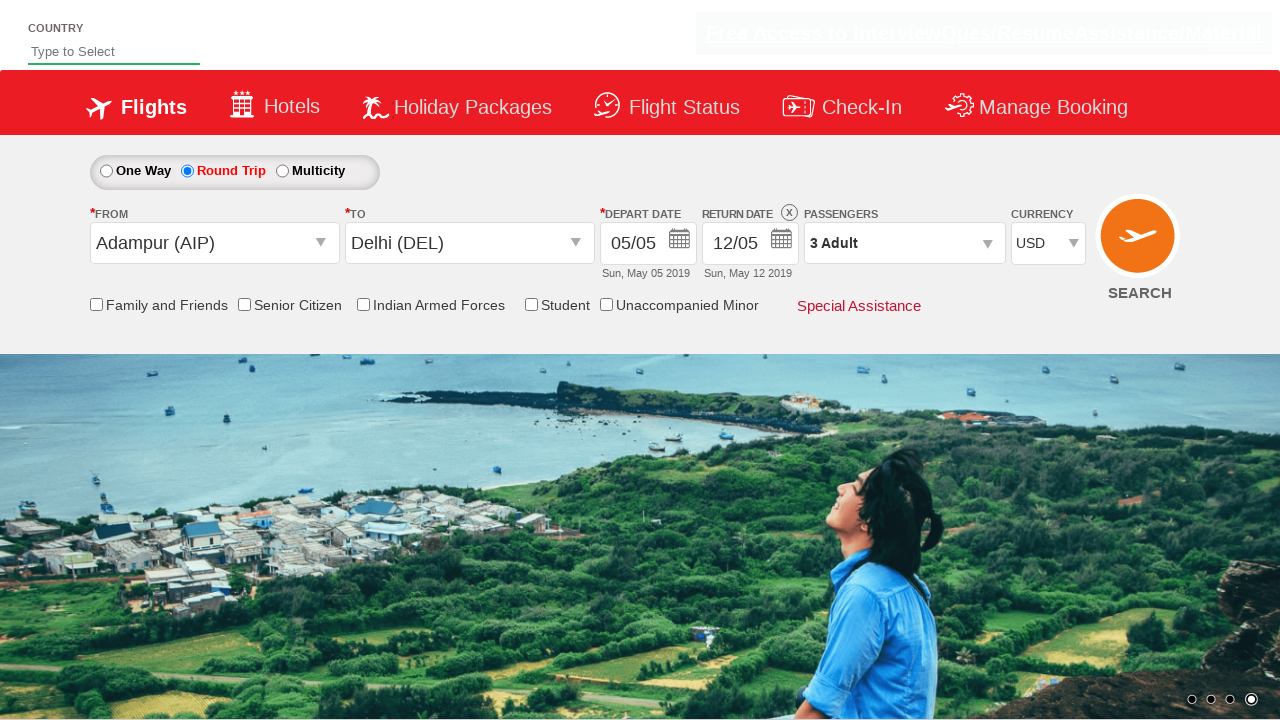

Clicked Find Flights button to submit flight search at (1140, 245) on input[name='ctl00$mainContent$btn_FindFlights']
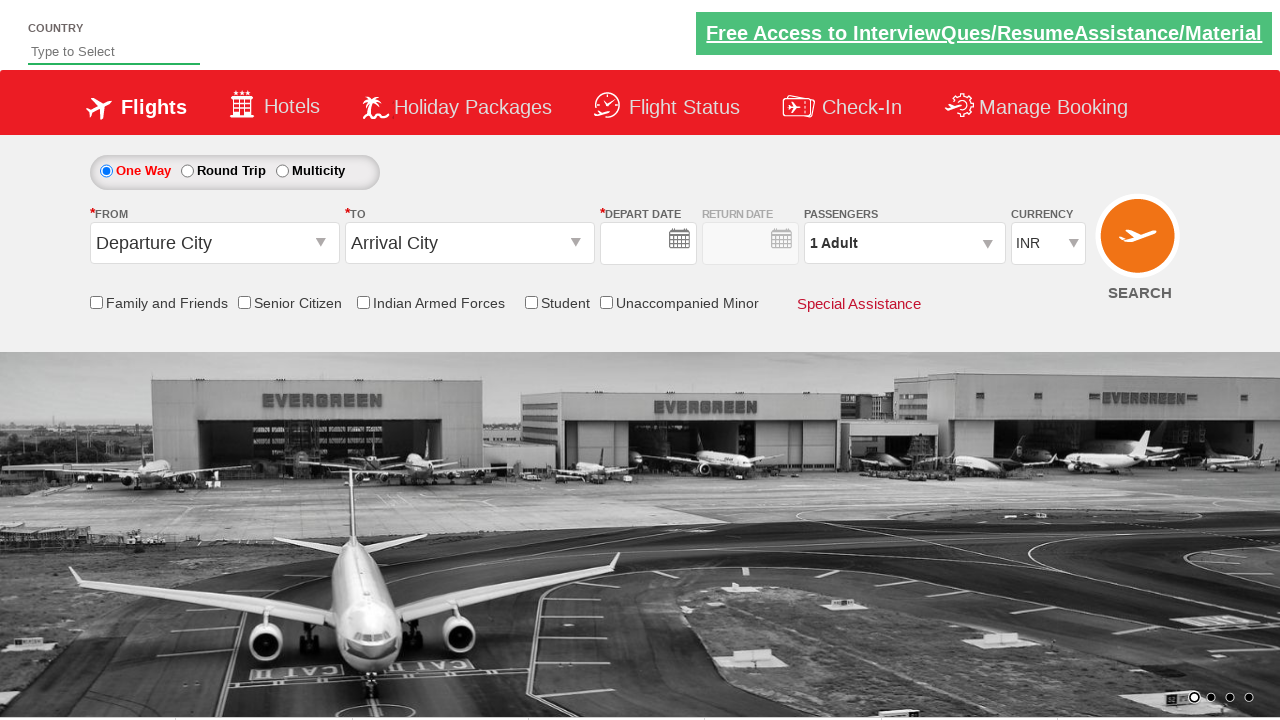

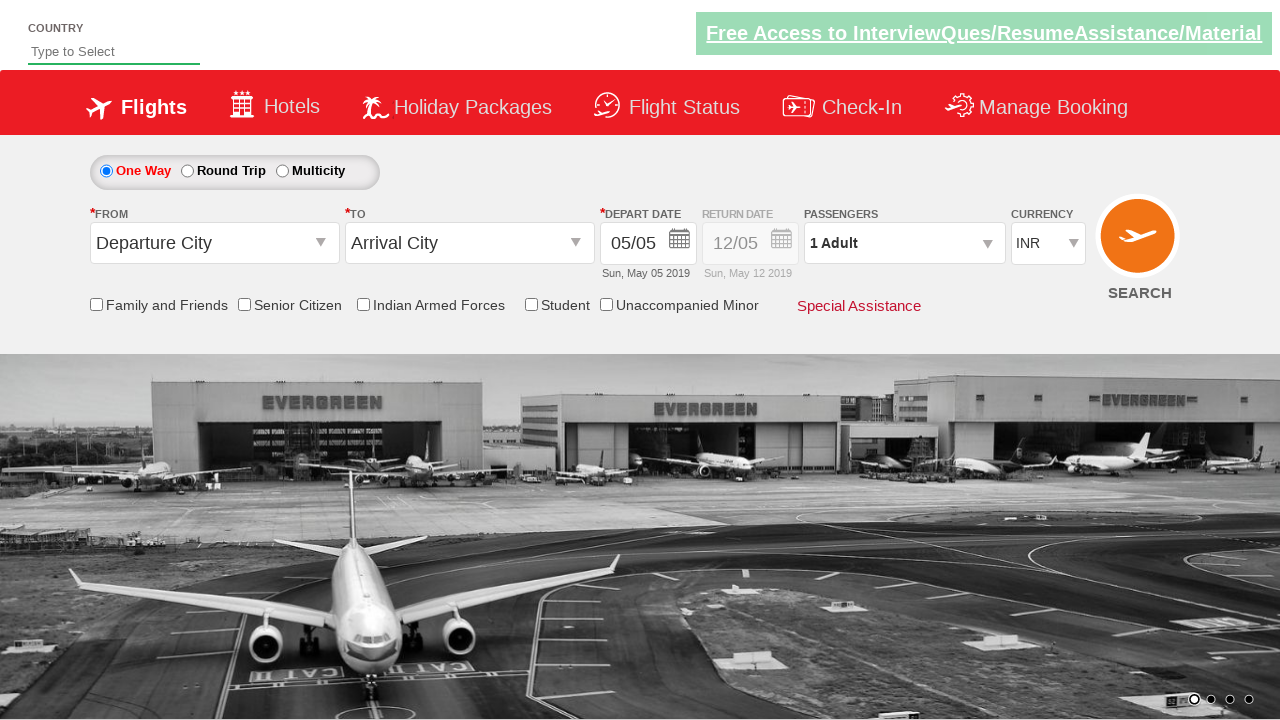